Tests double click functionality on a button element

Starting URL: http://sahitest.com/demo/clicks.htm

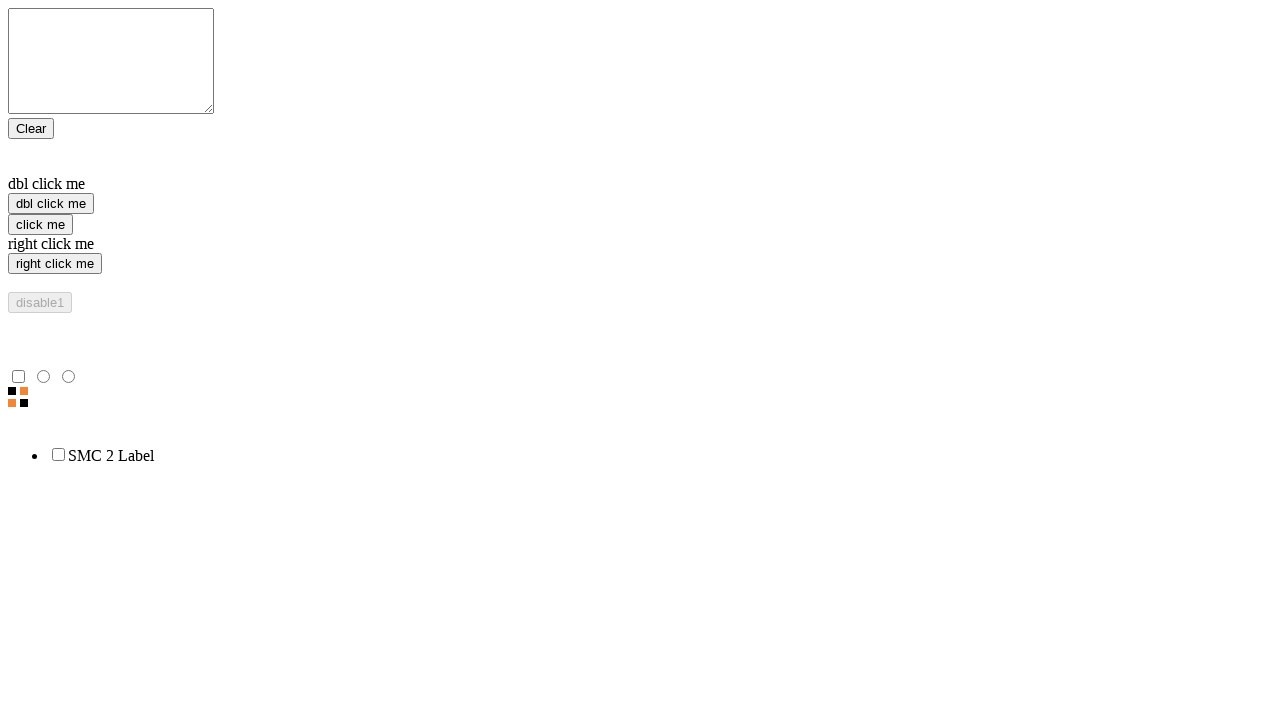

Double-clicked the 'dbl click me' button at (51, 204) on input[value='dbl click me']
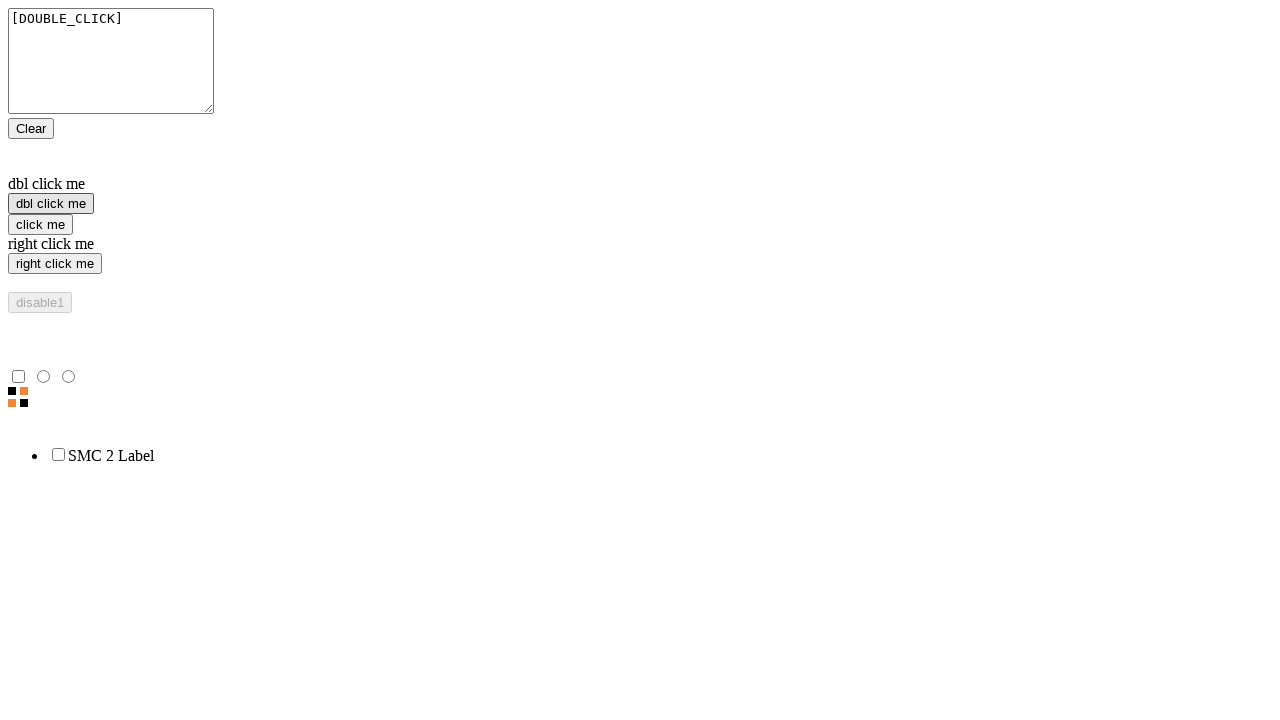

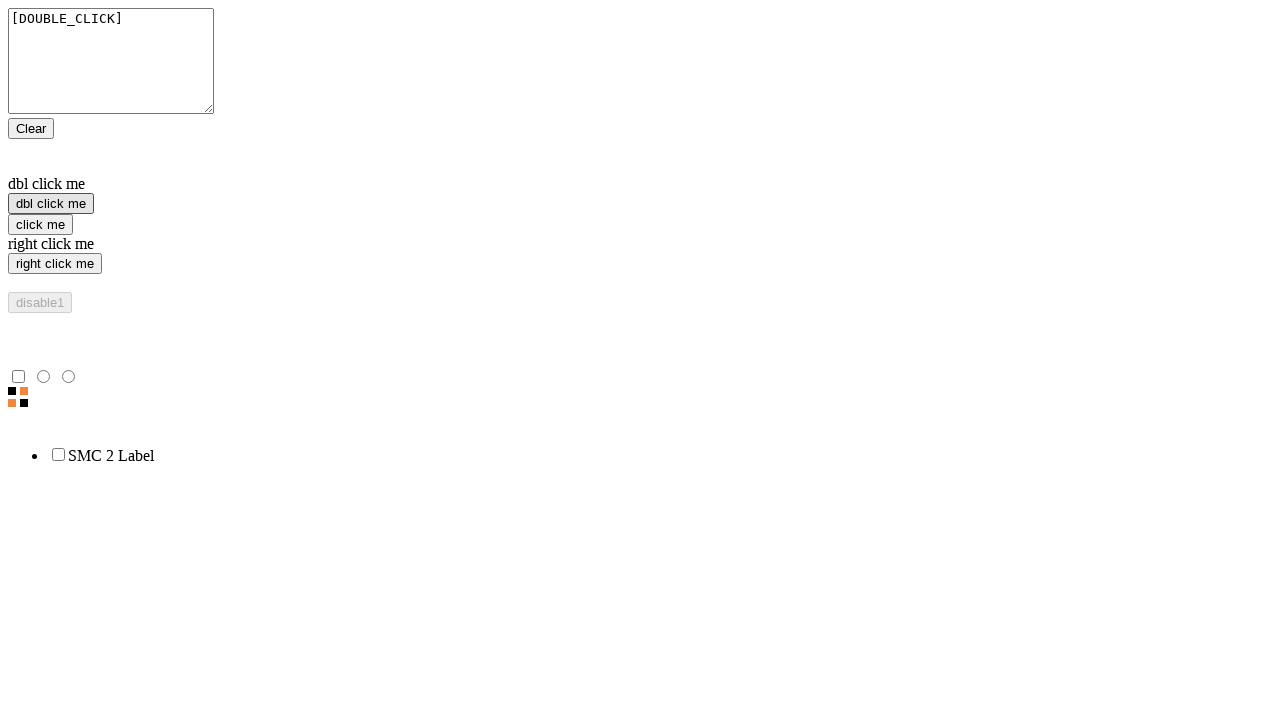